Practices various Selenium locator strategies on a demo page by filling in a login form, triggering an error, then navigating to a password reset form and filling it out with name, email, and phone fields.

Starting URL: https://rahulshettyacademy.com/locatorspractice/

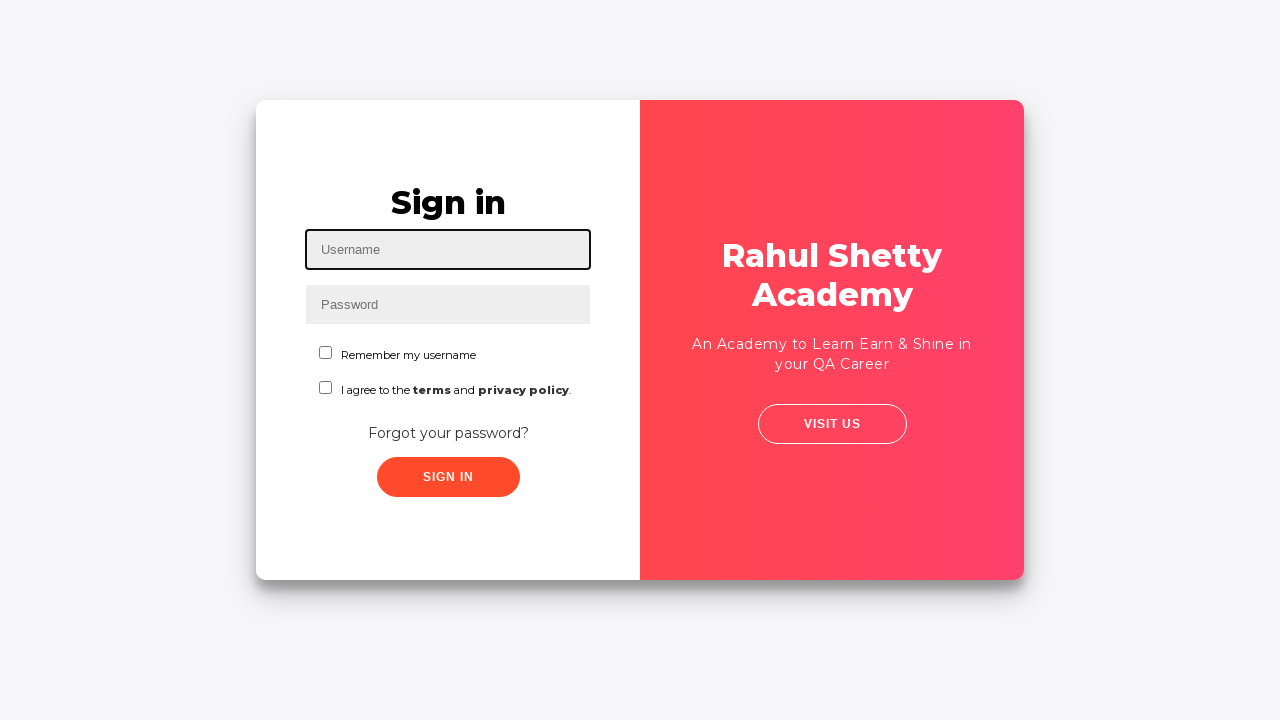

Filled username field with 'rahul' on #inputUsername
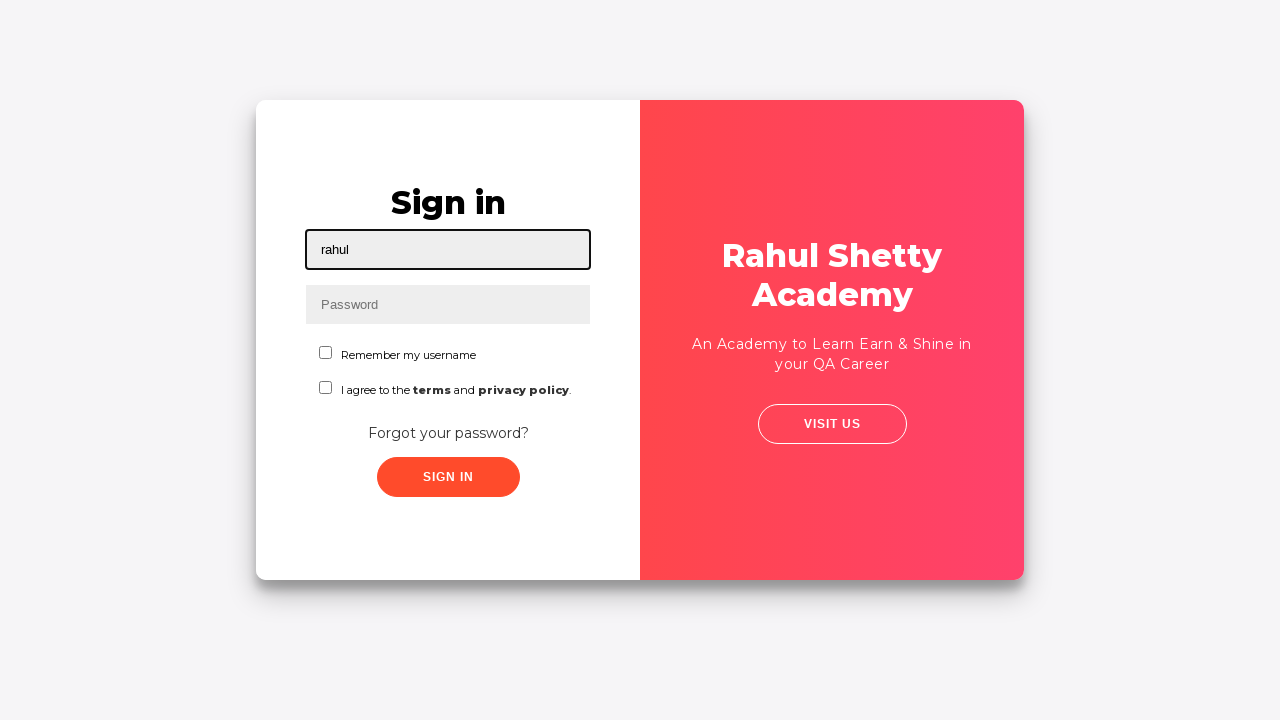

Filled password field with 'hello123' on input[name='inputPassword']
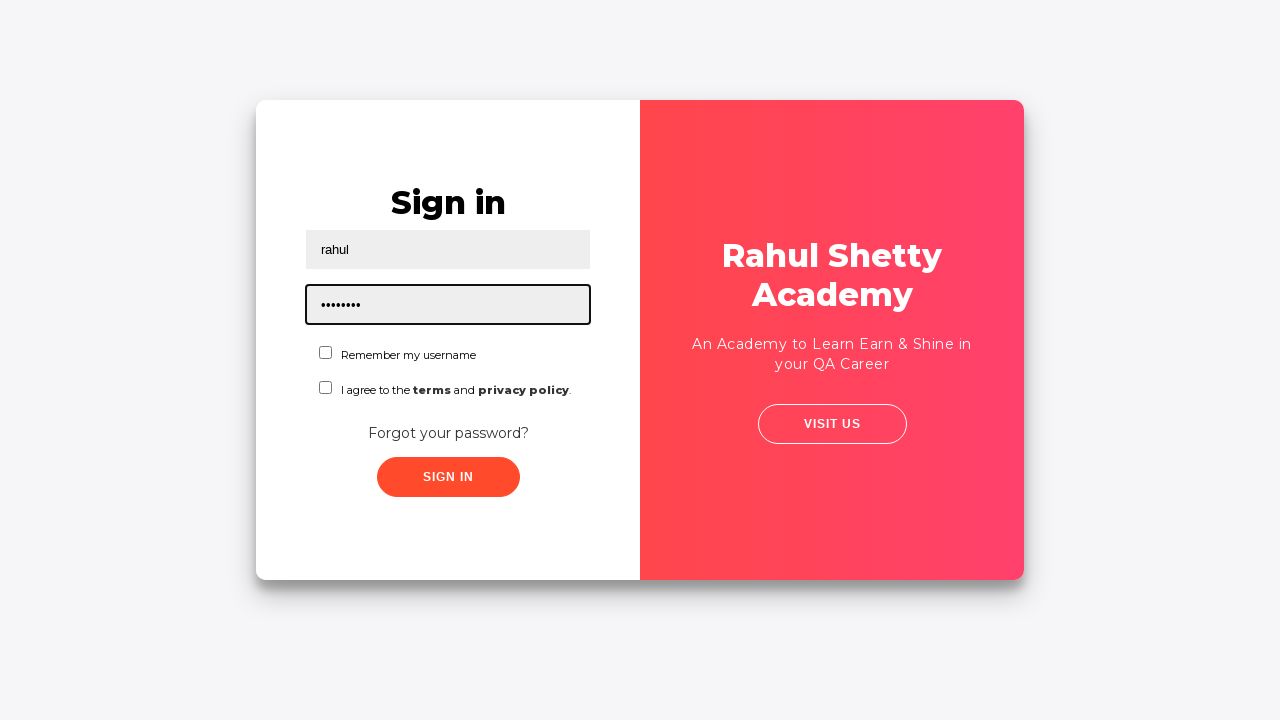

Clicked sign in button at (448, 477) on .signInBtn
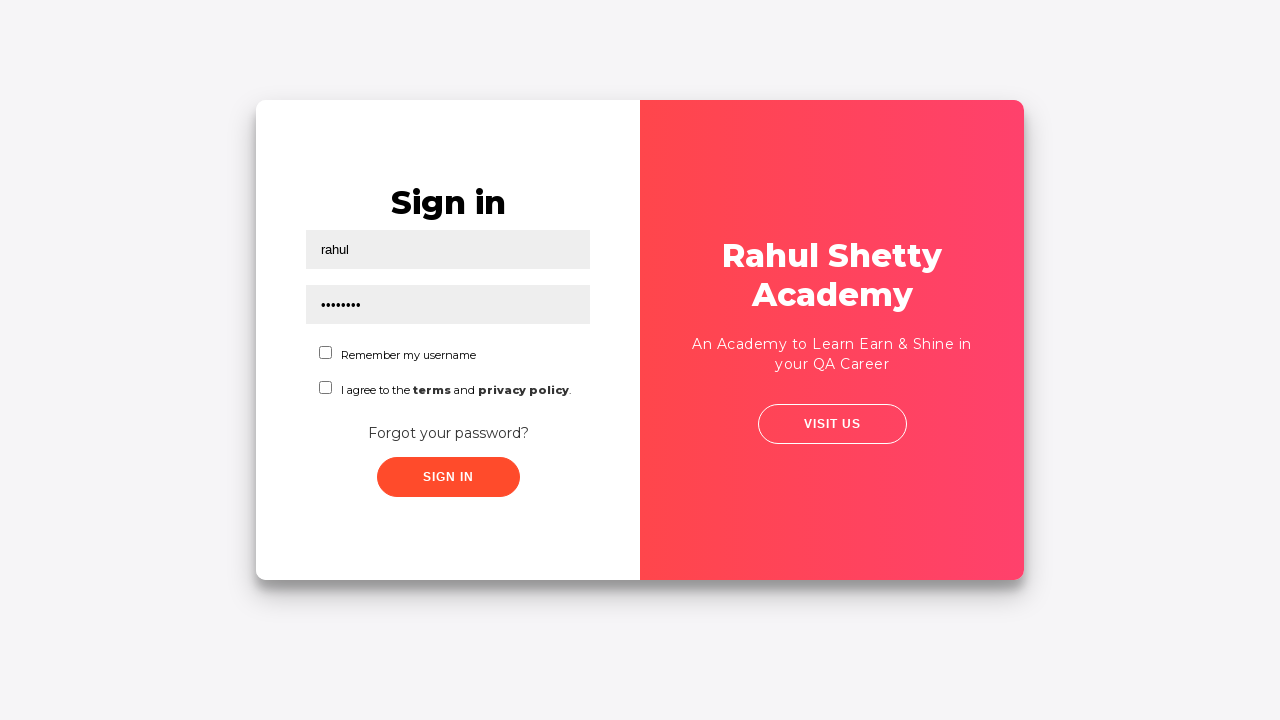

Error message appeared on login form
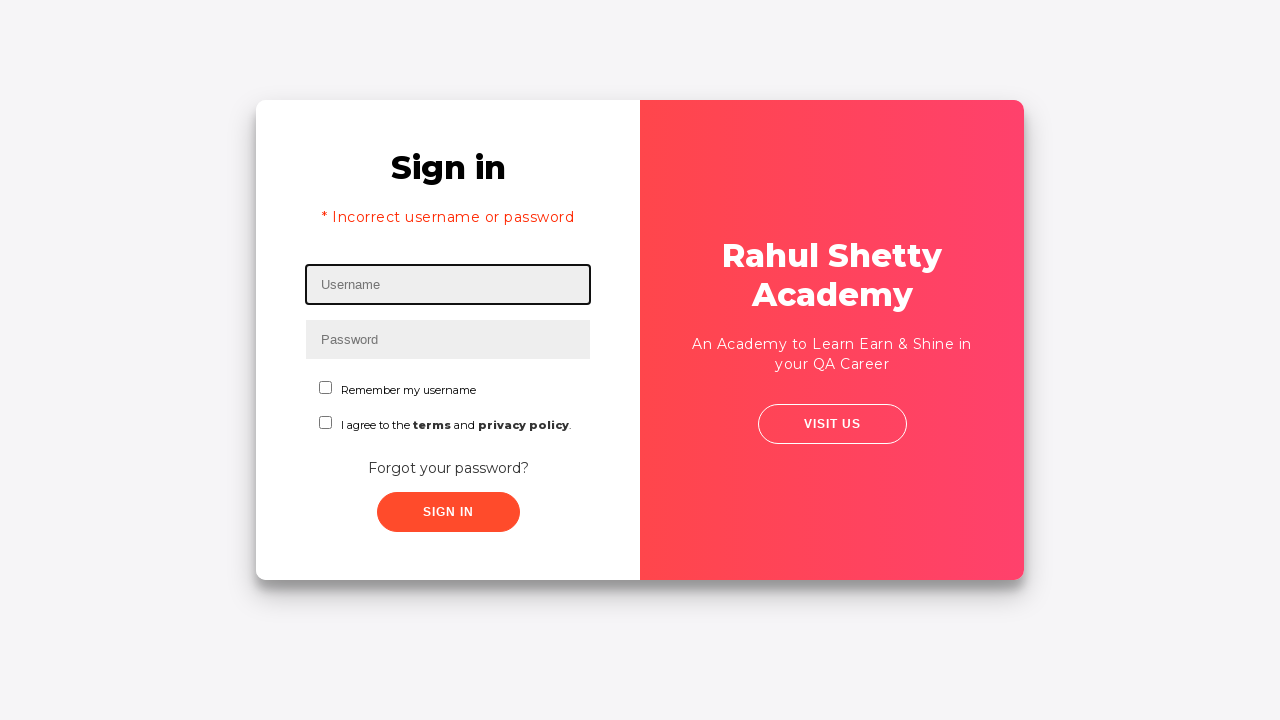

Clicked 'Forgot your password?' link to navigate to password reset form at (448, 468) on text=Forgot your password?
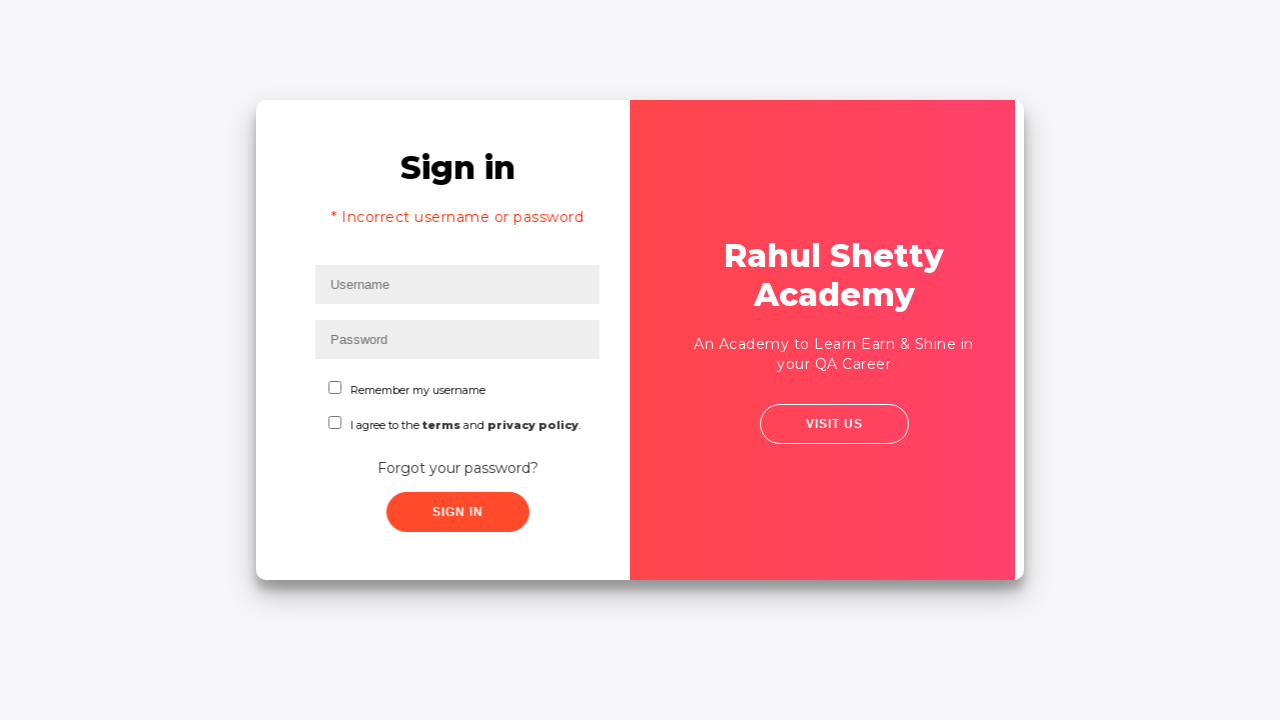

Filled name field with 'John' in password reset form on input[placeholder='Name']
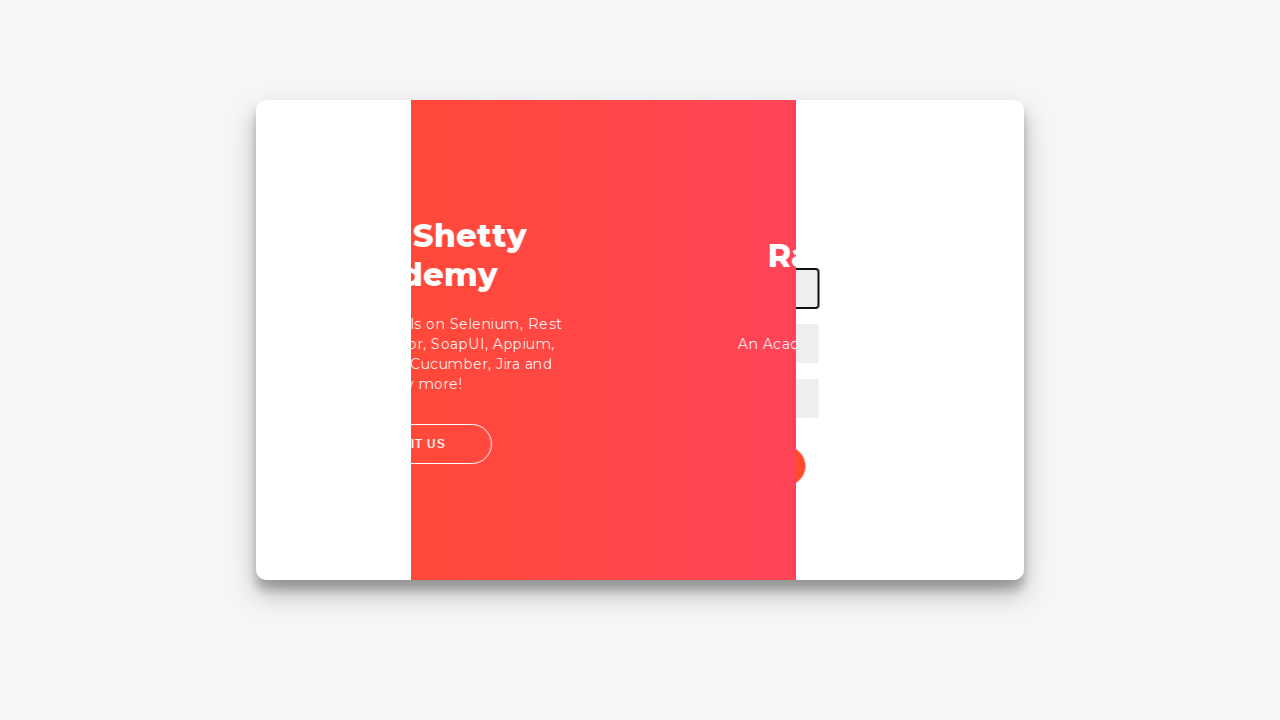

Filled first email field with 'john@rsa.com' on input[placeholder='Email']
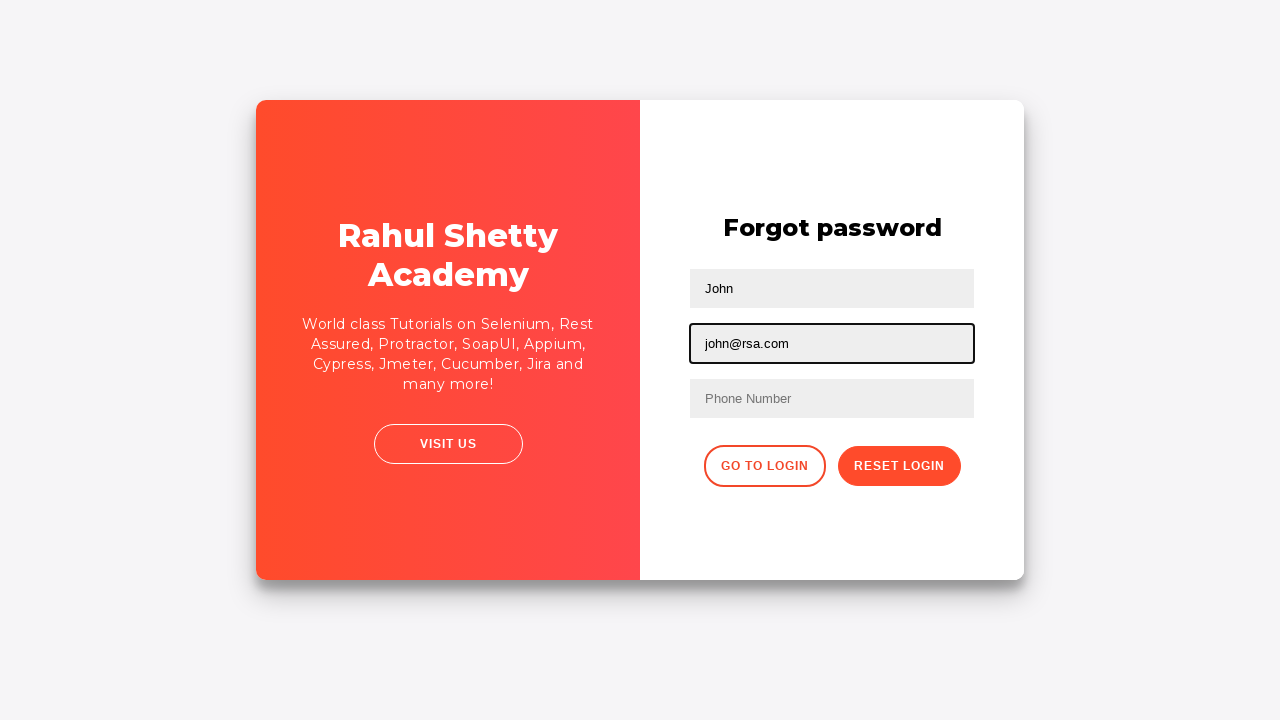

Cleared second email field on input[type='text'] >> nth=2
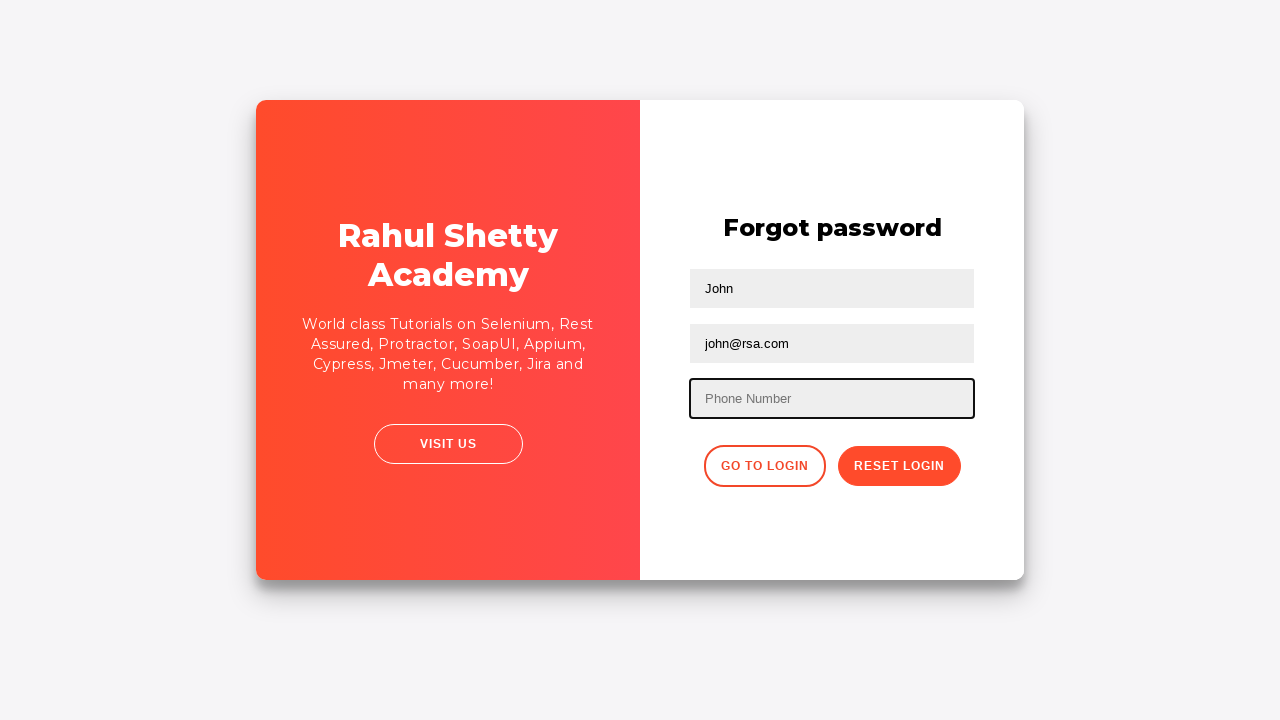

Filled second email field with 'john@gmail.com' on input[type='text'] >> nth=2
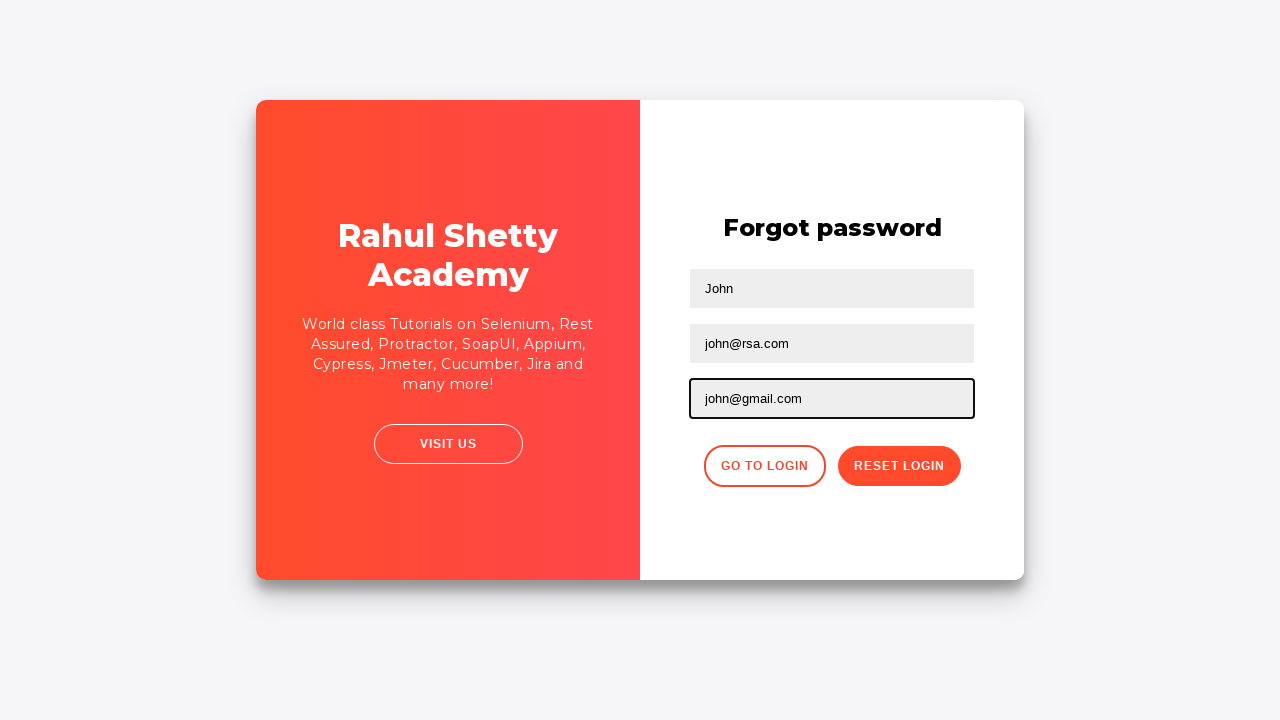

Filled phone number field with '8555555' on form input:nth-child(4)
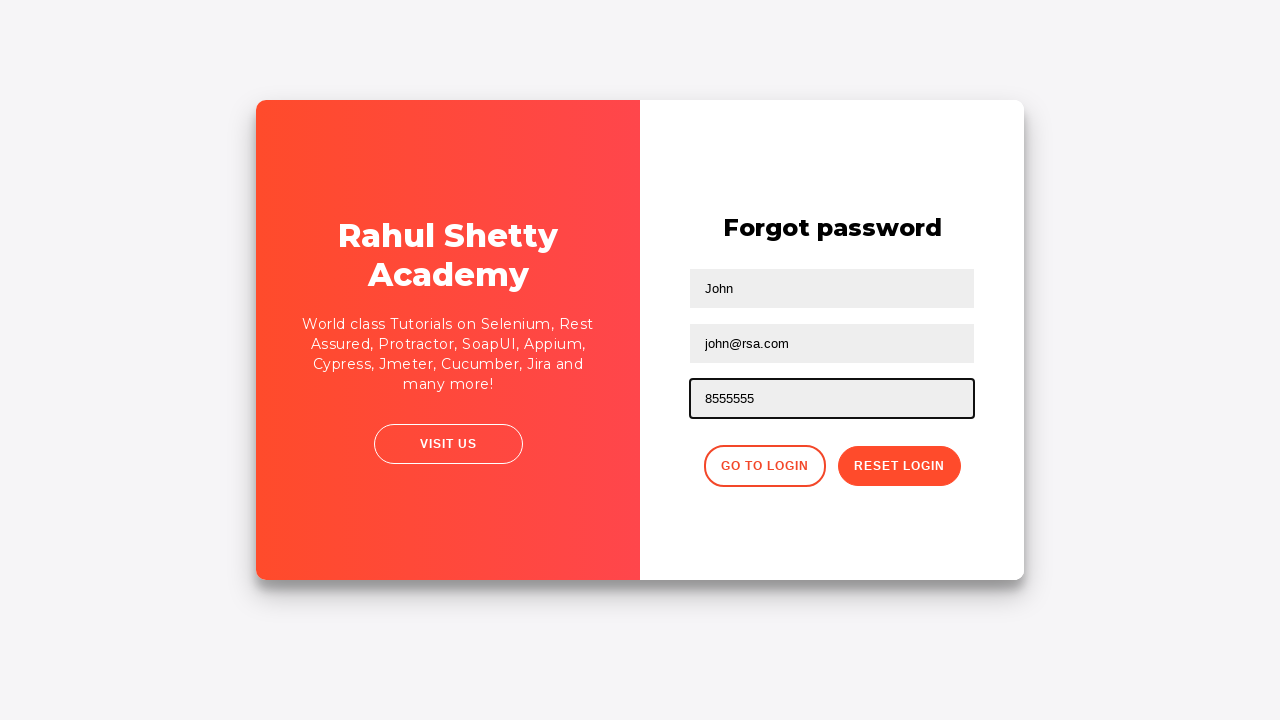

Clicked reset password button at (899, 466) on .reset-pwd-btn
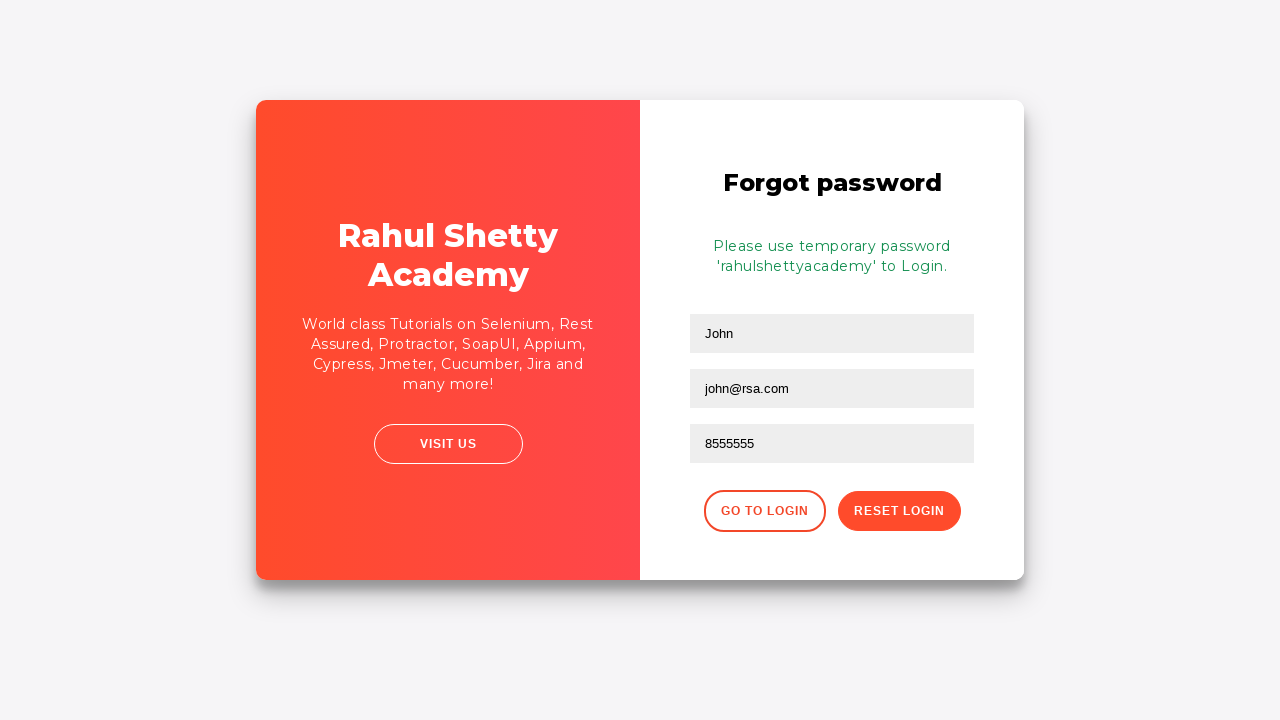

Confirmation message appeared after password reset submission
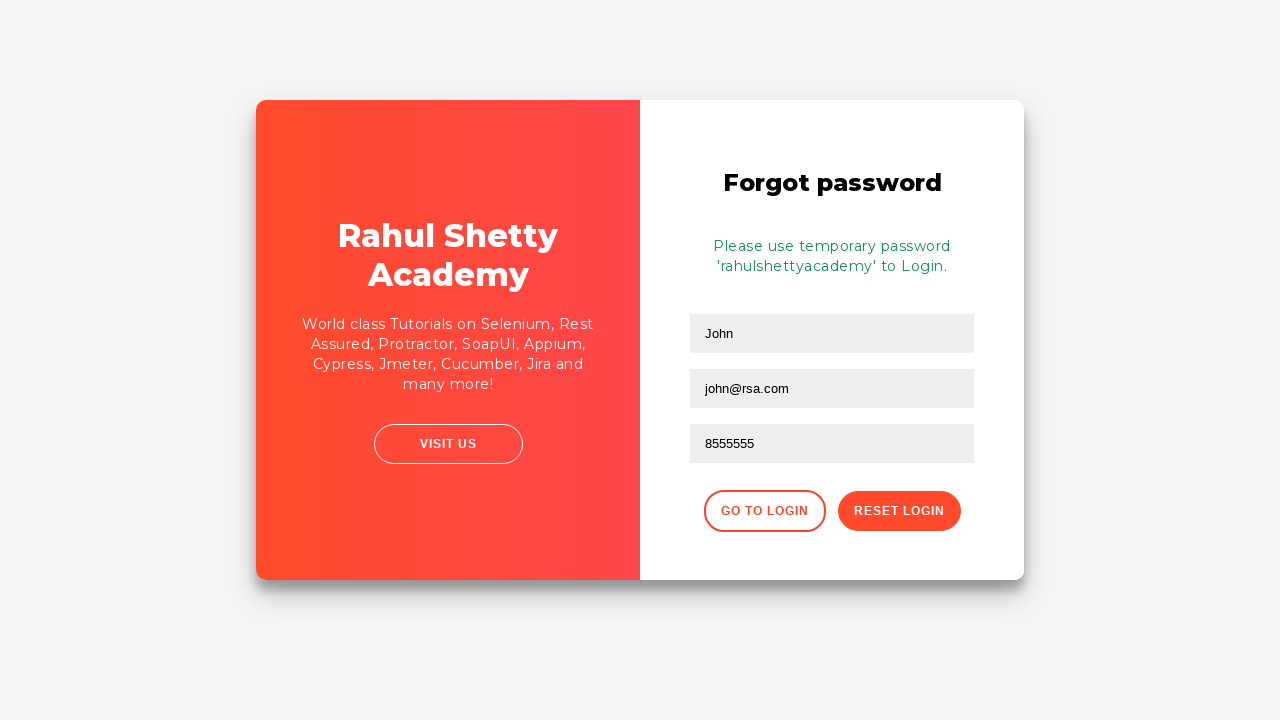

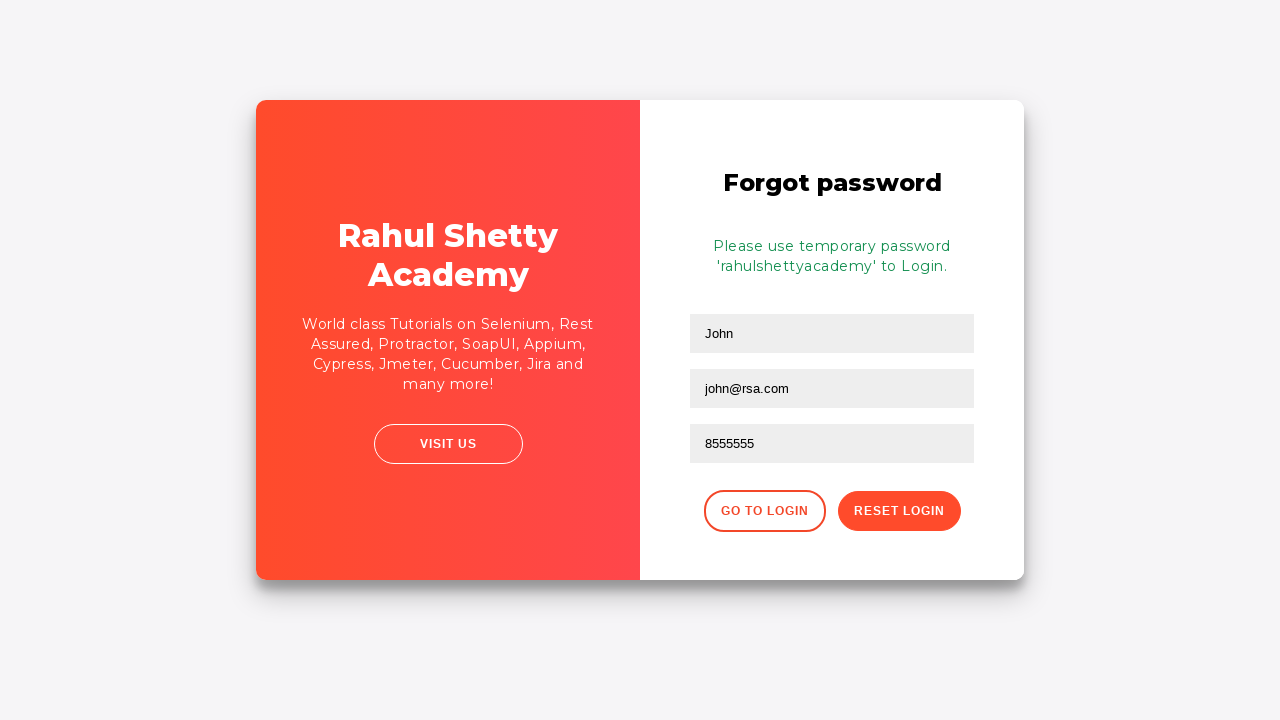